Tests adding specific grocery items (Cucumbers and Broccoli) to the shopping cart by finding matching products and clicking their add-to-cart buttons.

Starting URL: https://rahulshettyacademy.com/seleniumPractise/

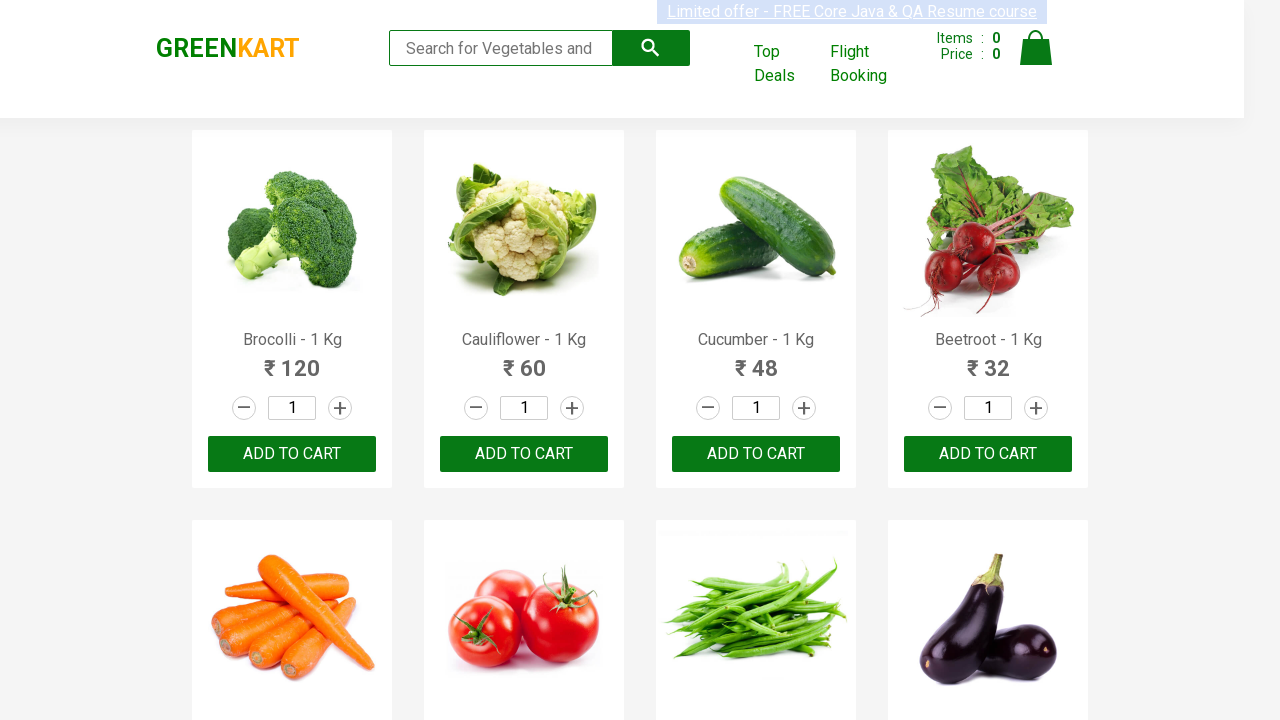

Navigated to Selenium Grocery Store
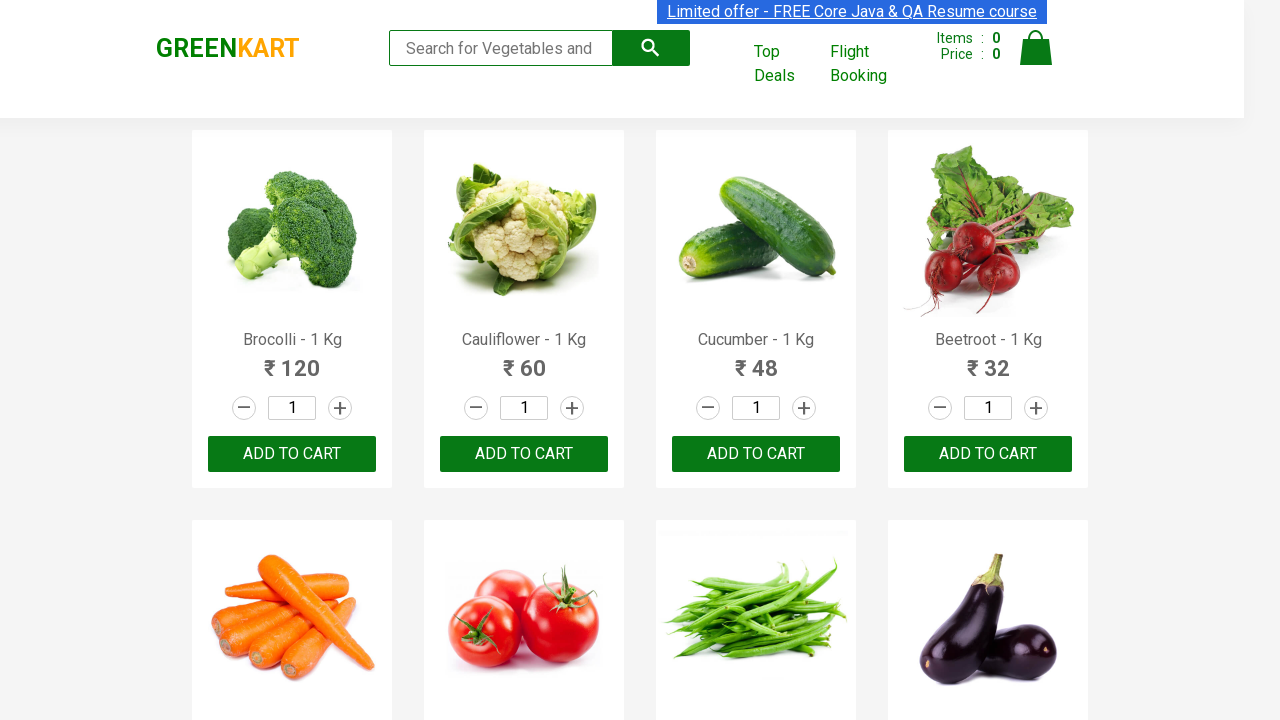

Product list loaded
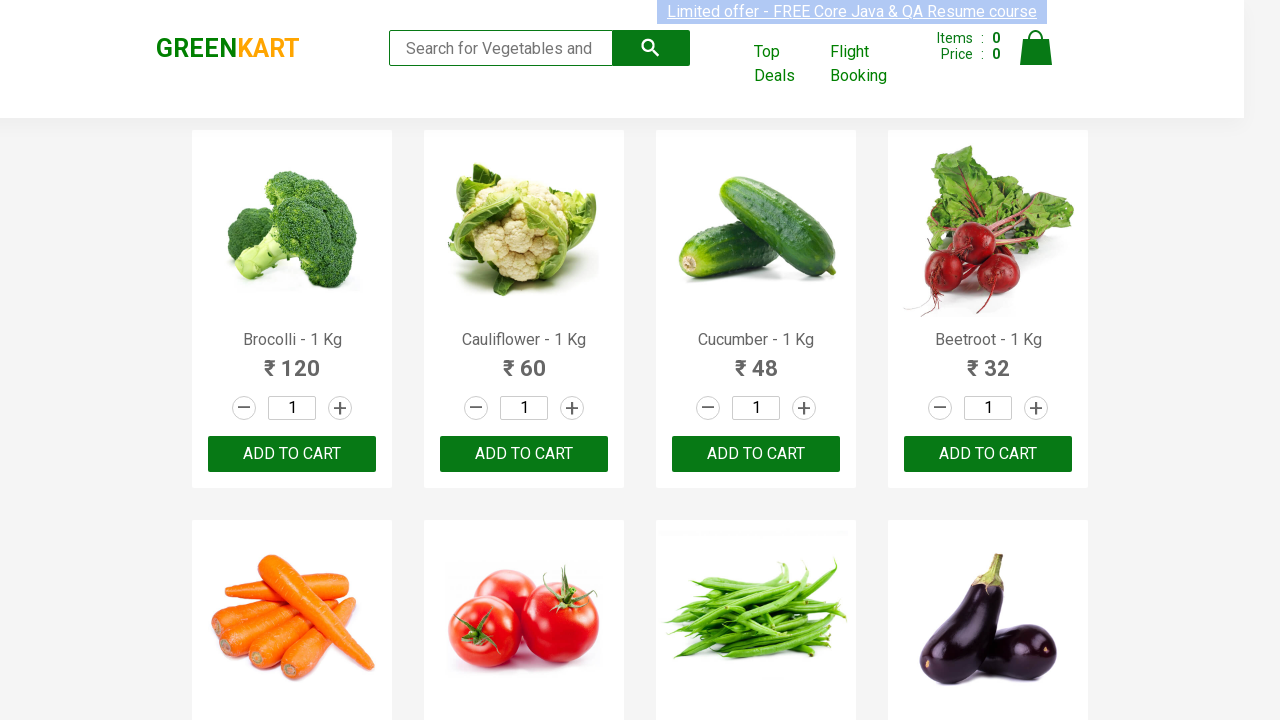

Found 30 products on the page
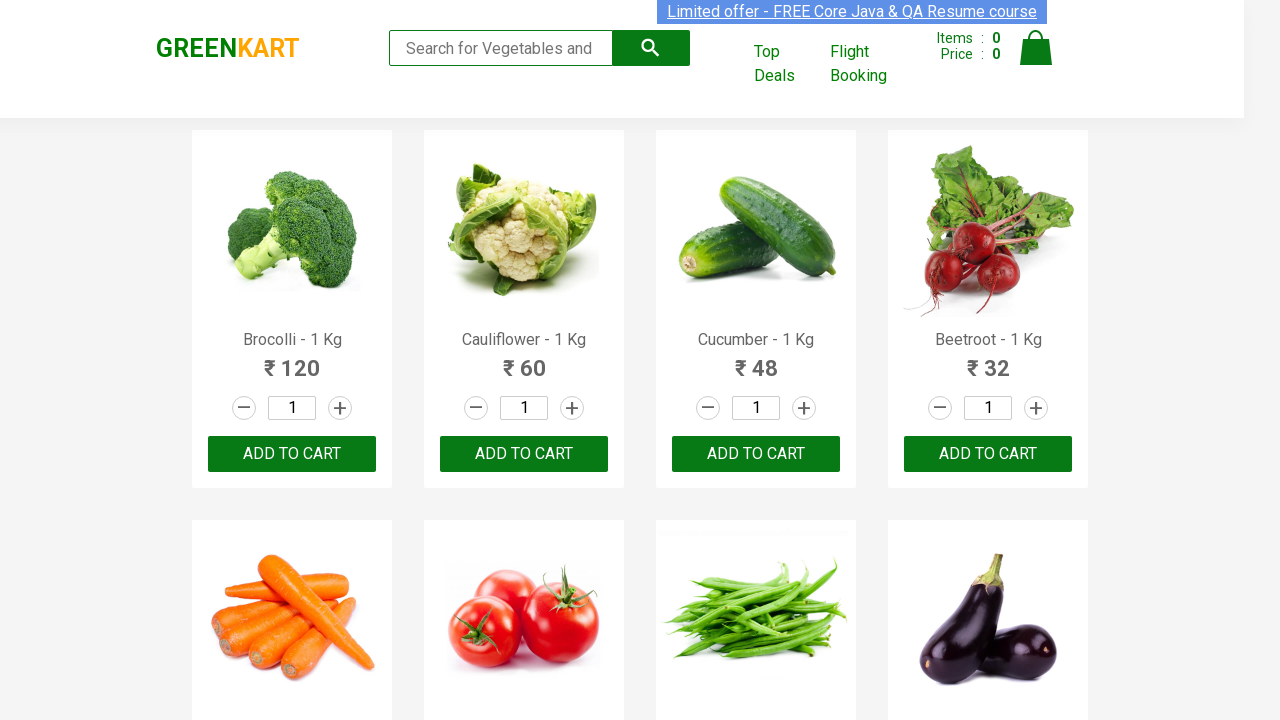

Waited for cart to update
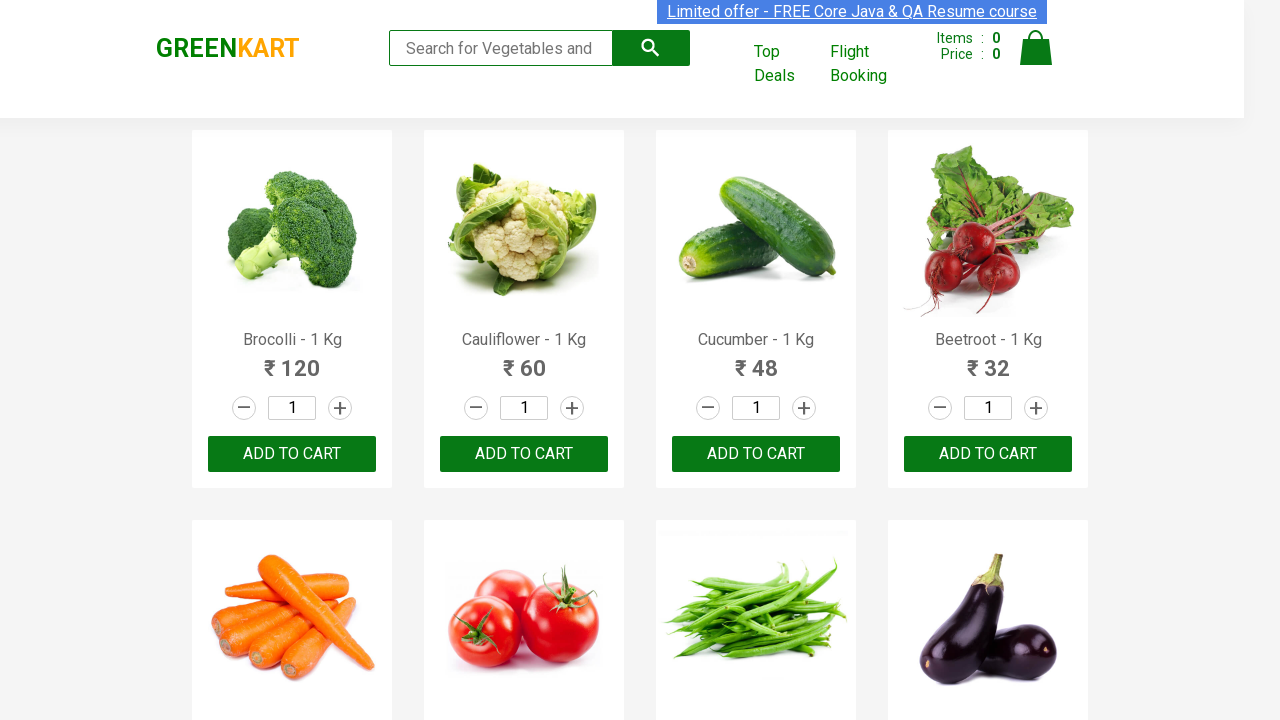

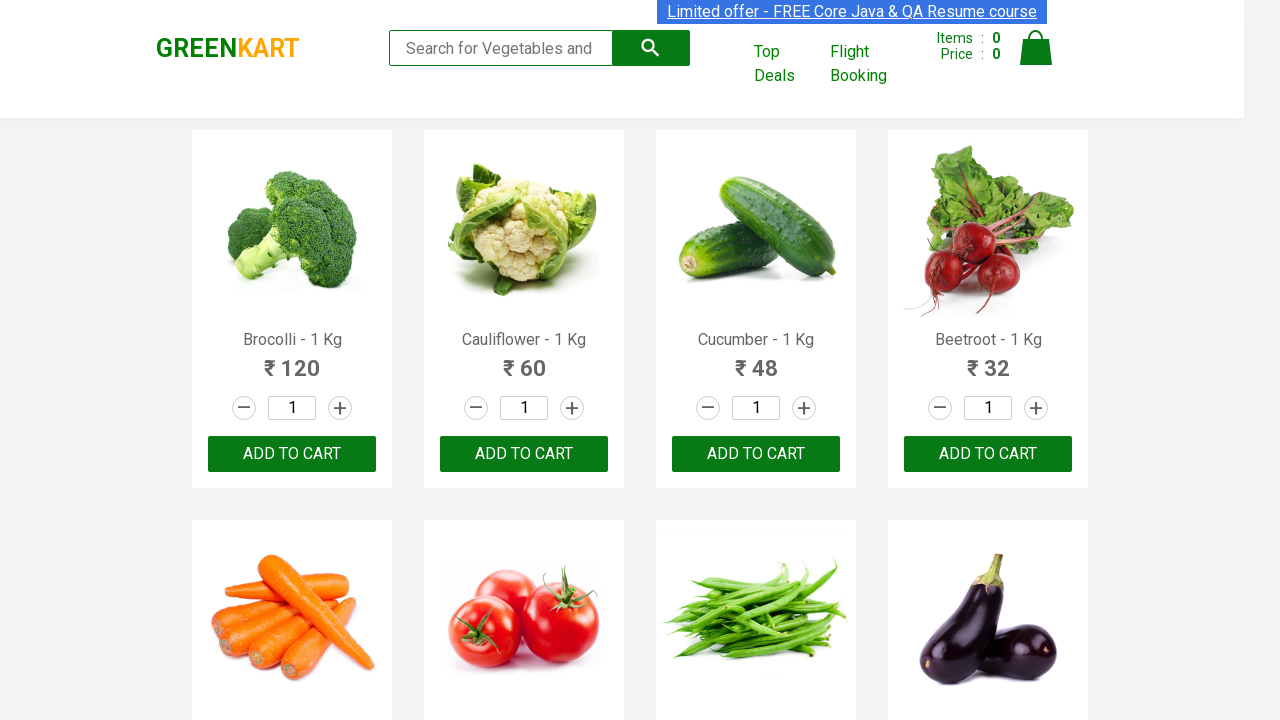